Tests JavaScript alert handling by clicking a button to trigger an alert, accepting the alert, and verifying the result message is displayed correctly on the page.

Starting URL: http://the-internet.herokuapp.com/javascript_alerts

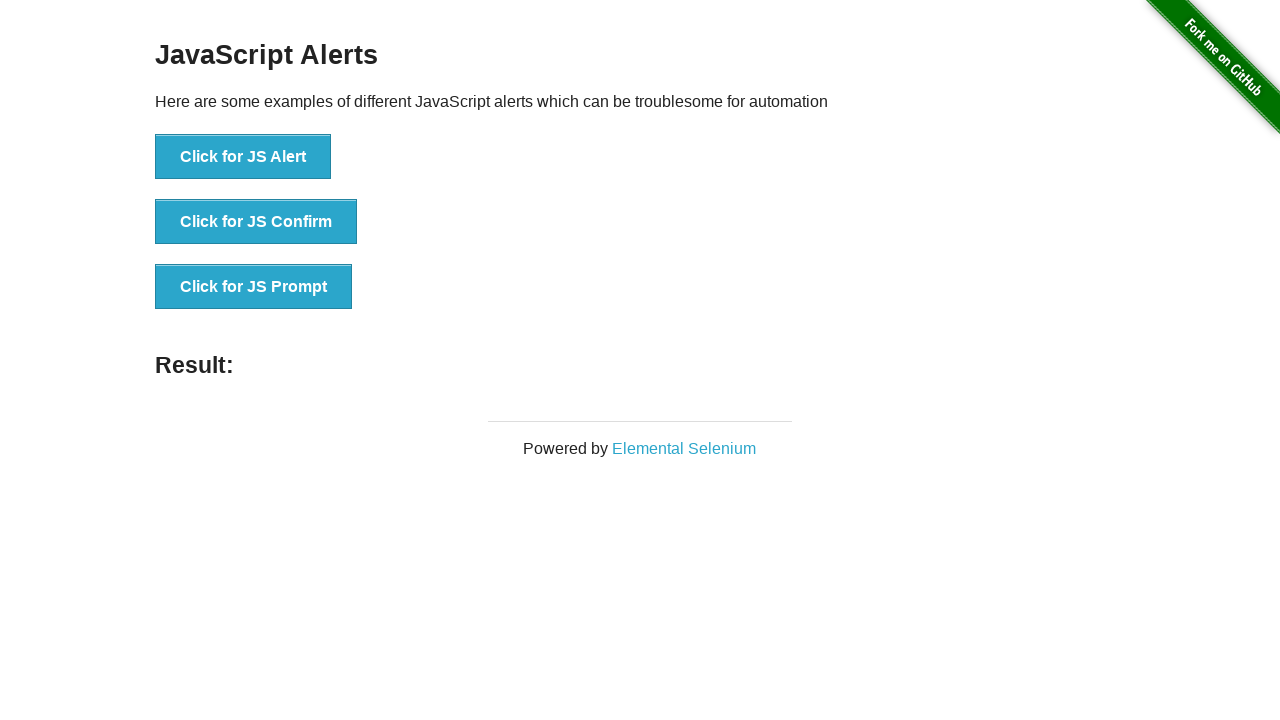

Clicked the first button to trigger JavaScript alert at (243, 157) on ul > li:nth-child(1) > button
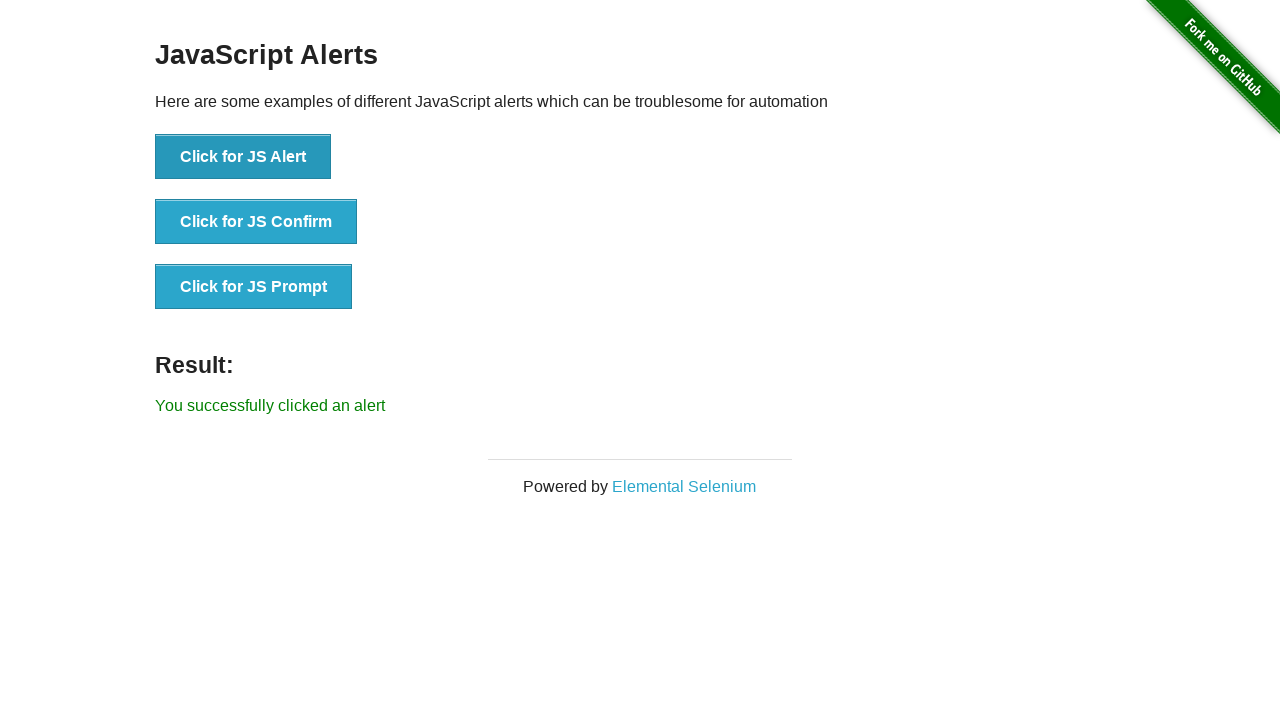

Set up dialog handler to accept JavaScript alert
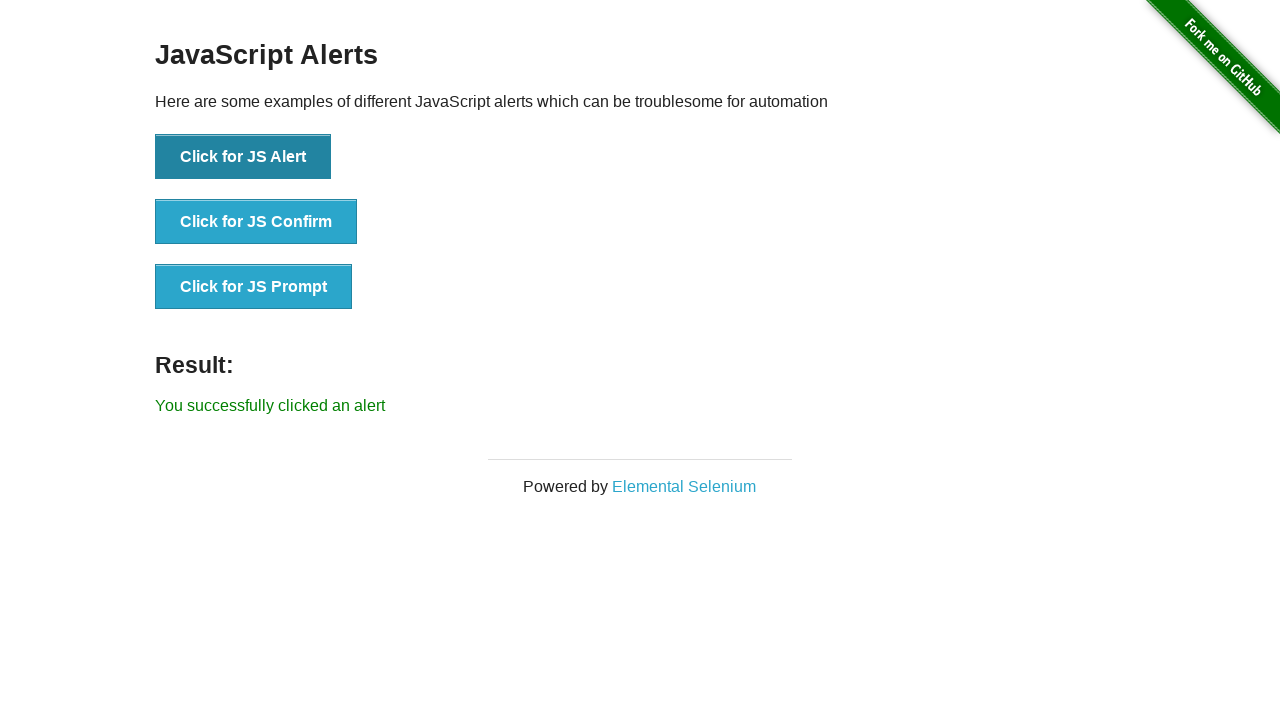

Result message element loaded on page
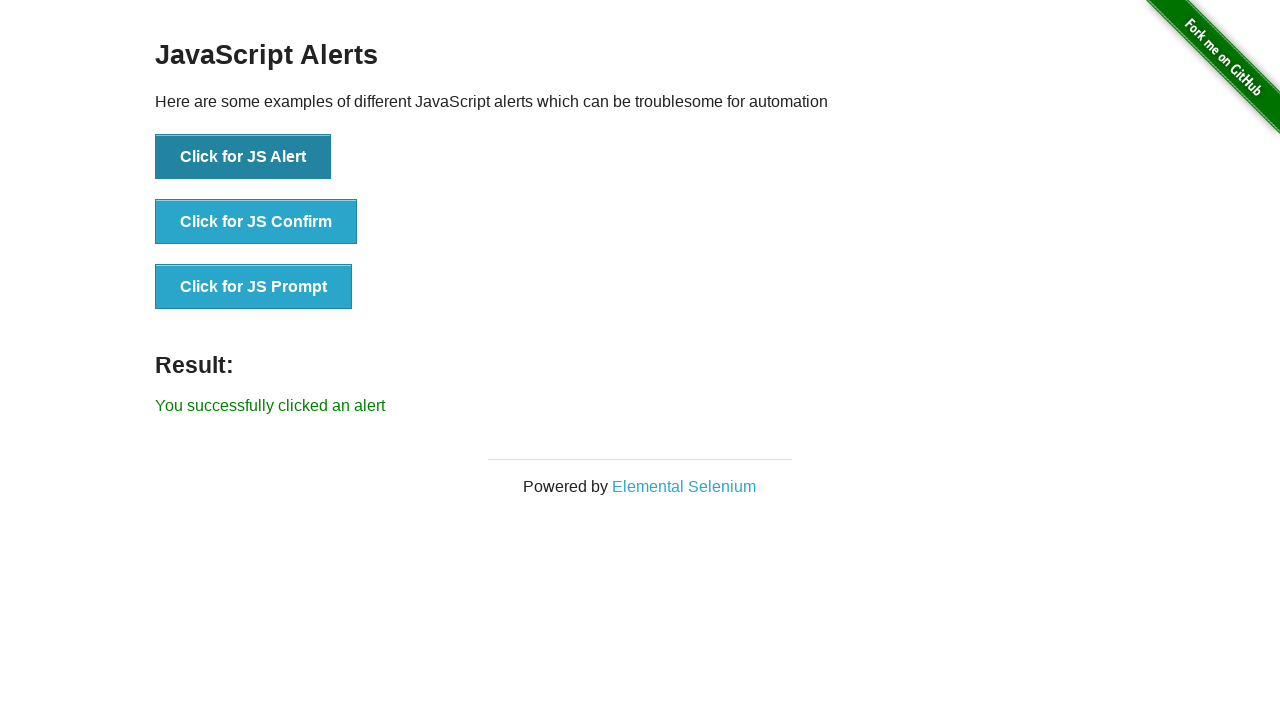

Retrieved result message text content
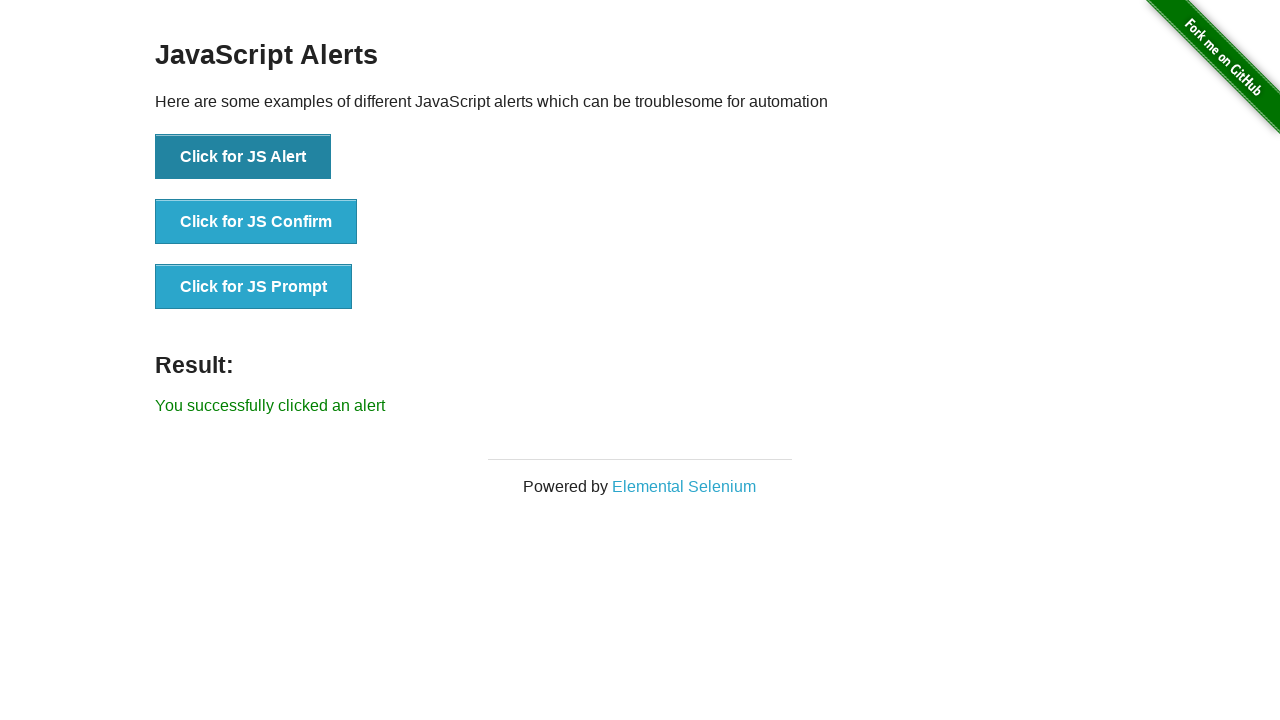

Verified result message displays 'You successfully clicked an alert'
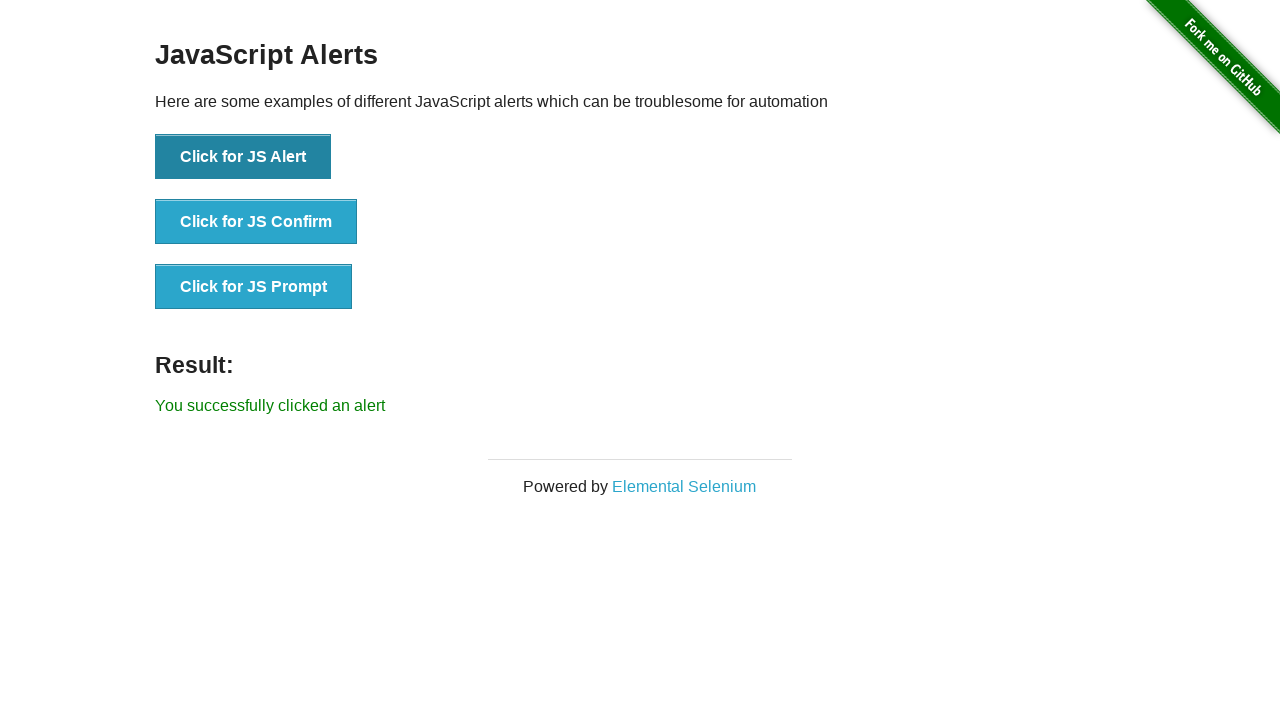

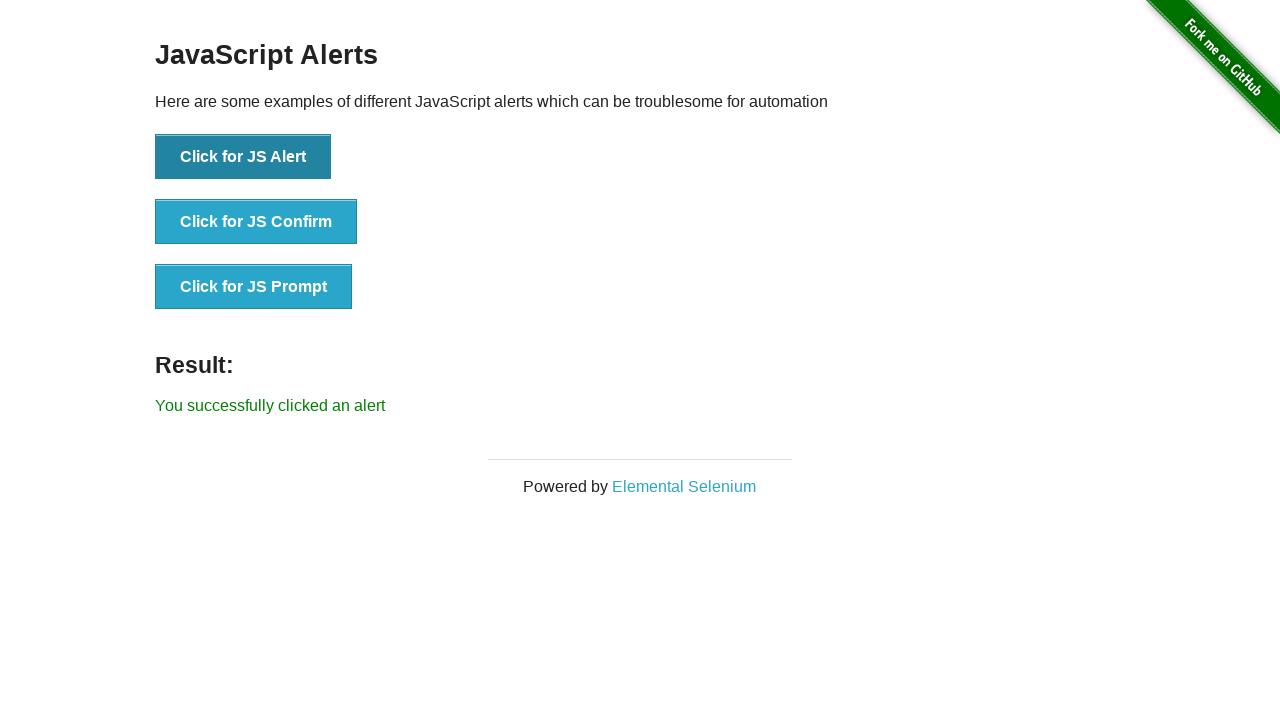